Tests JavaScript prompt alert functionality by clicking the prompt button, entering text into the prompt dialog, and accepting it

Starting URL: https://demoqa.com/alerts

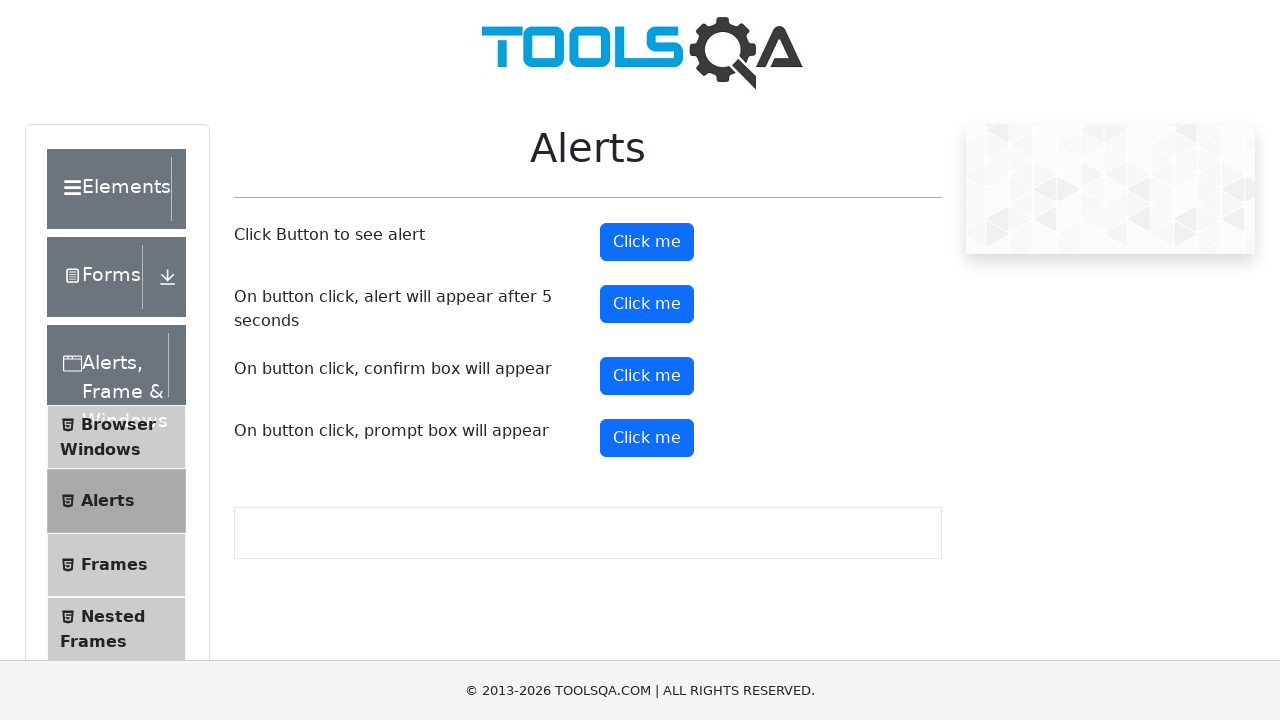

Set up dialog handler to accept prompt with text 'ahlam'
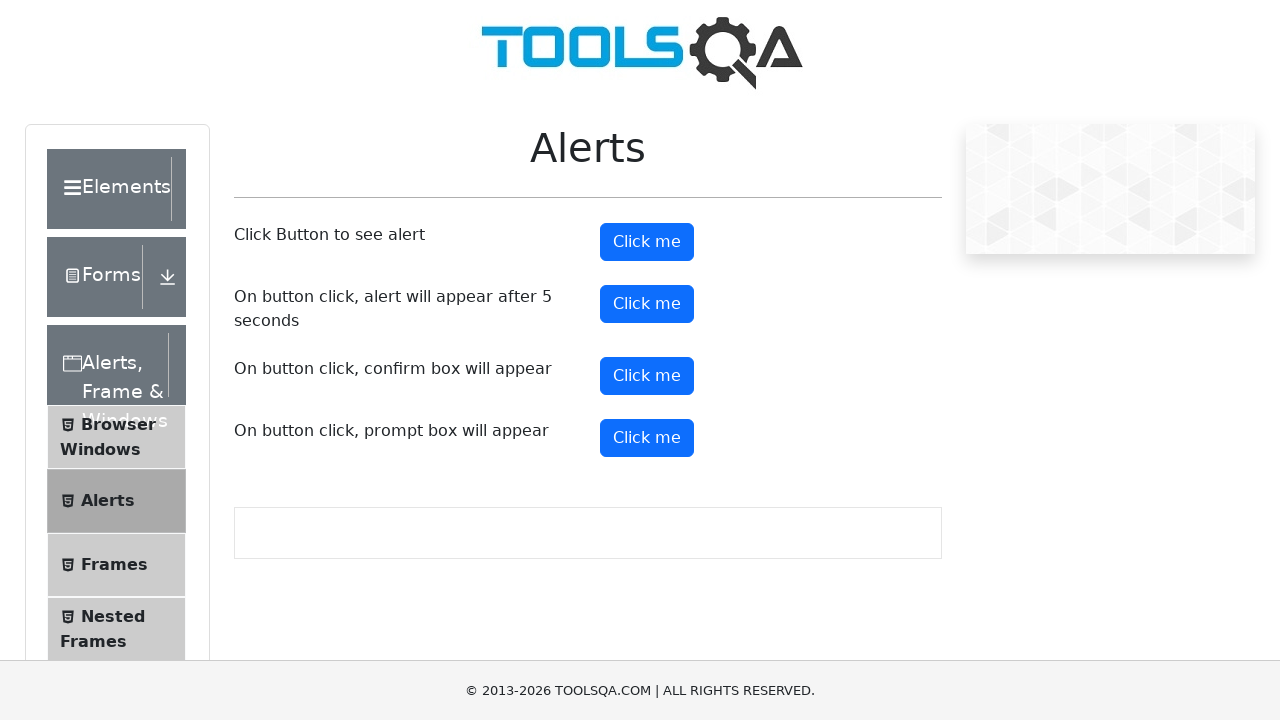

Clicked the prompt button to trigger JavaScript prompt alert at (647, 438) on #promtButton
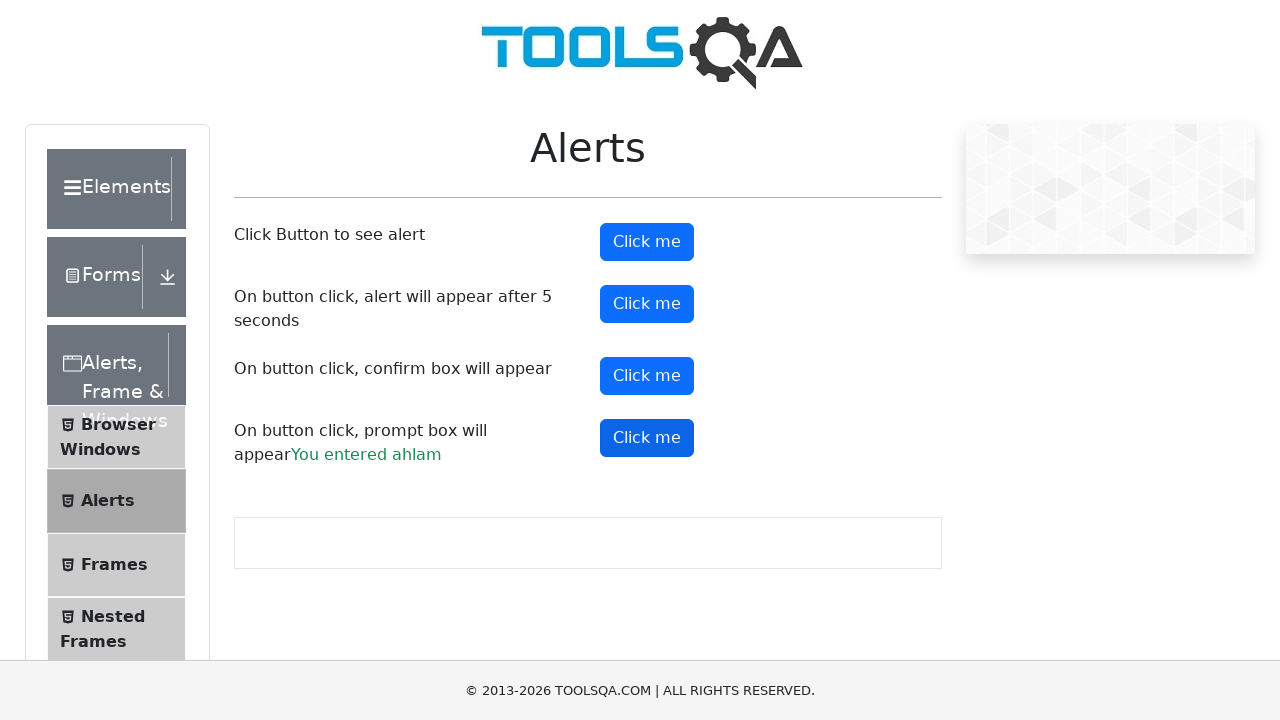

Prompt result loaded and displayed on page
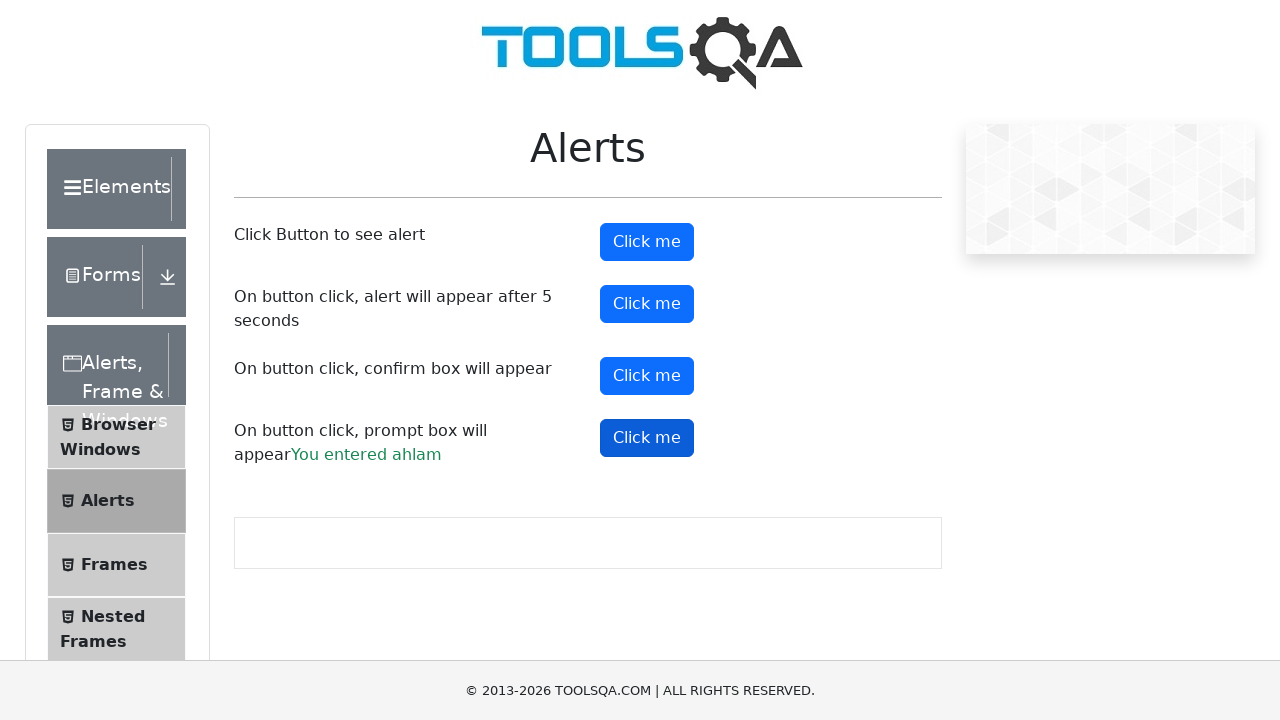

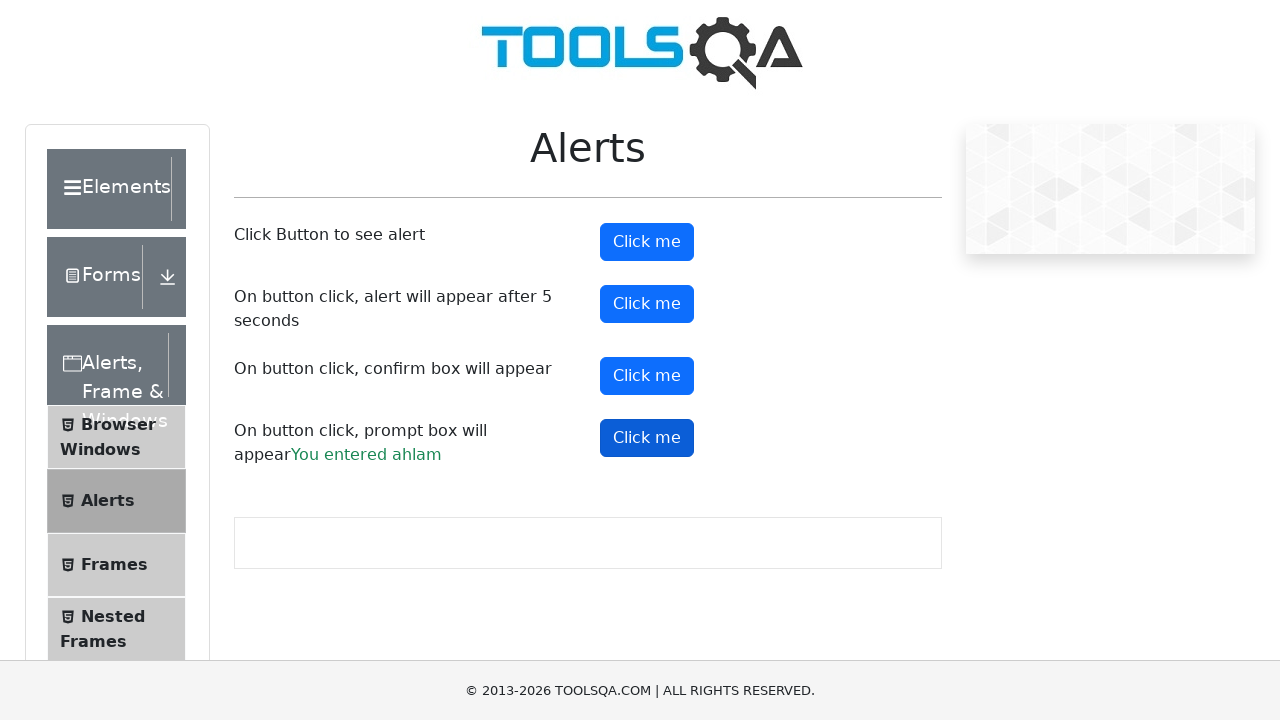